Tests the metatags.io URL preview tool by entering multiple URLs into the input field and waiting for the preview to load

Starting URL: https://metatags.io/

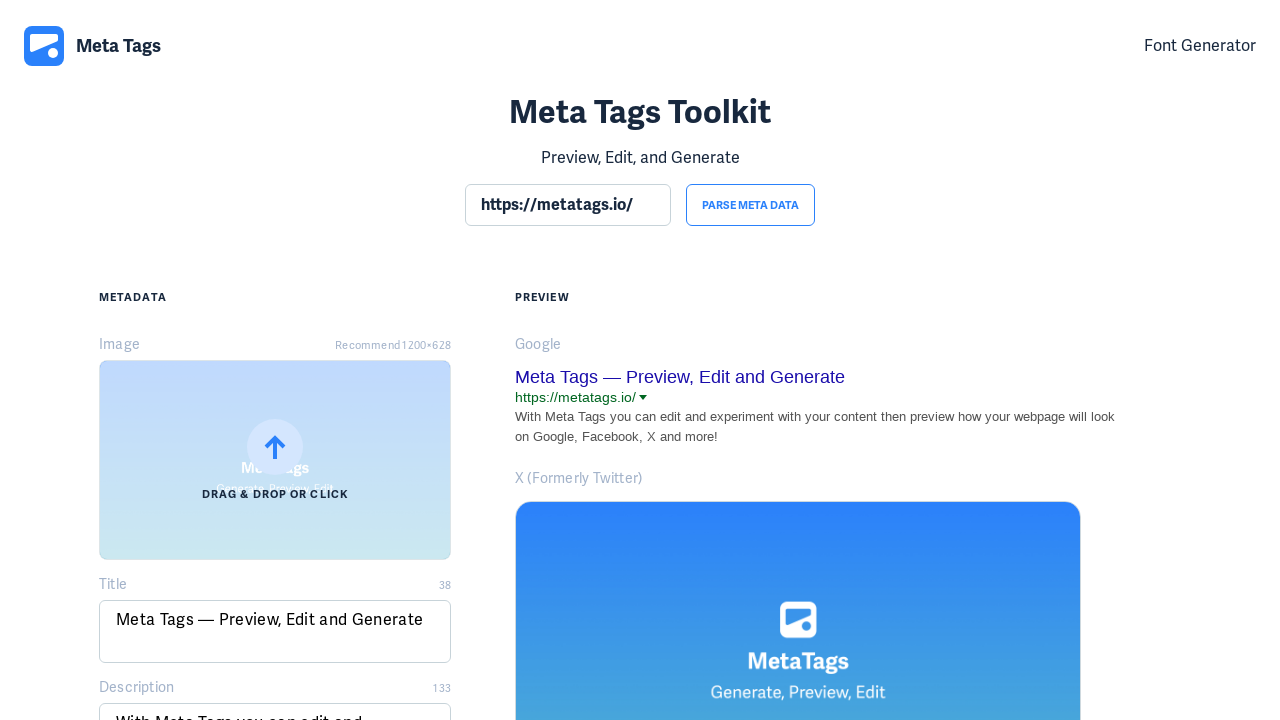

Input field is ready on metatags.io
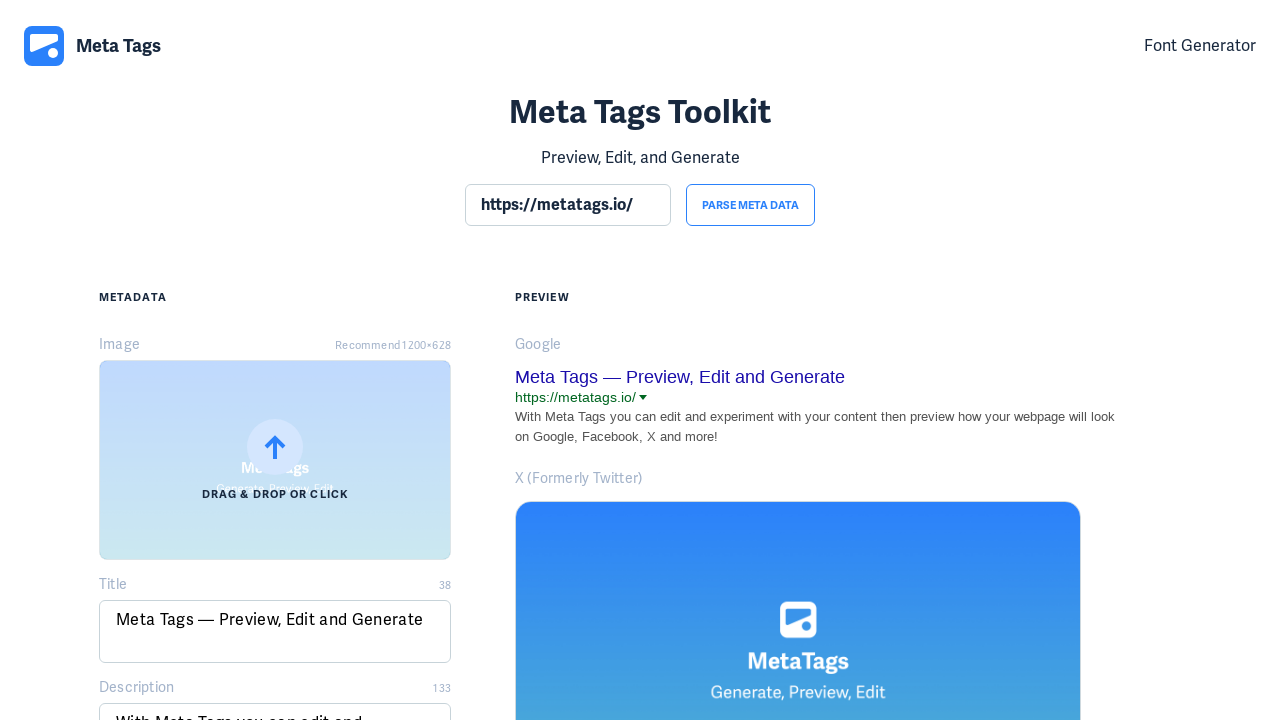

Cleared input field on section input
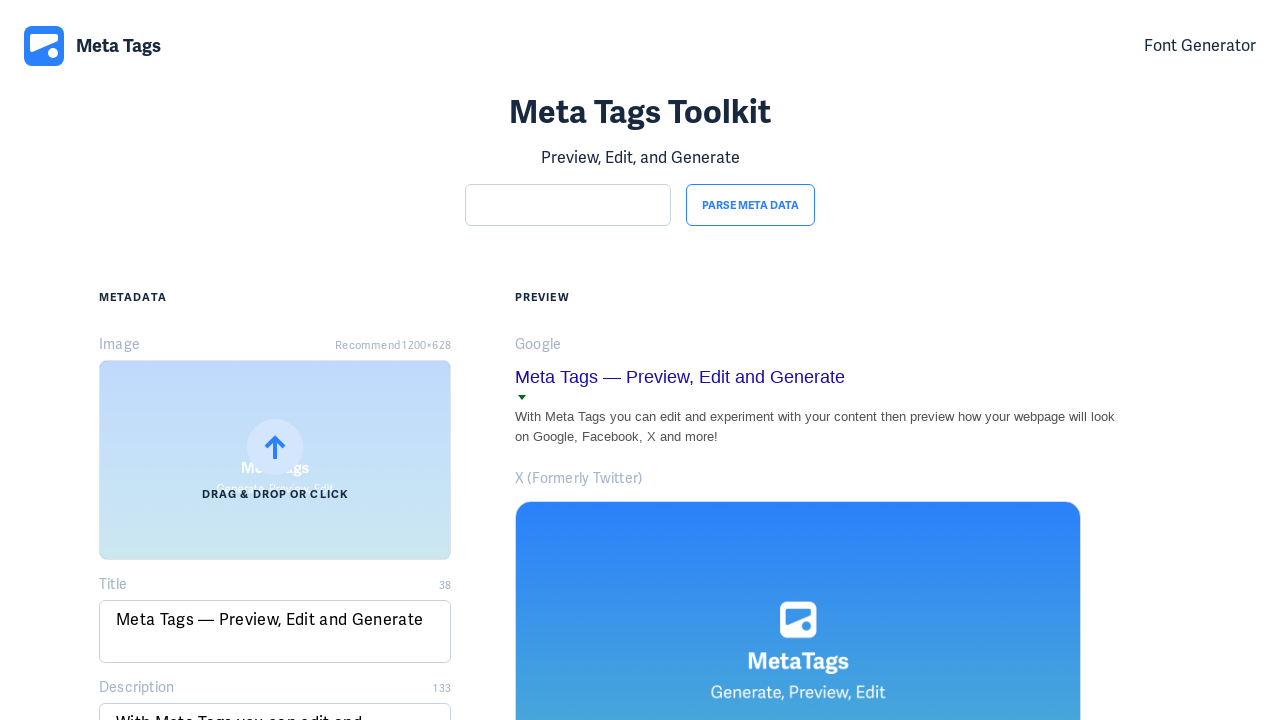

Entered URL: https://www.nytimes.com/2021/11/06/opinion/biden-infrastructure-deal.html on section input
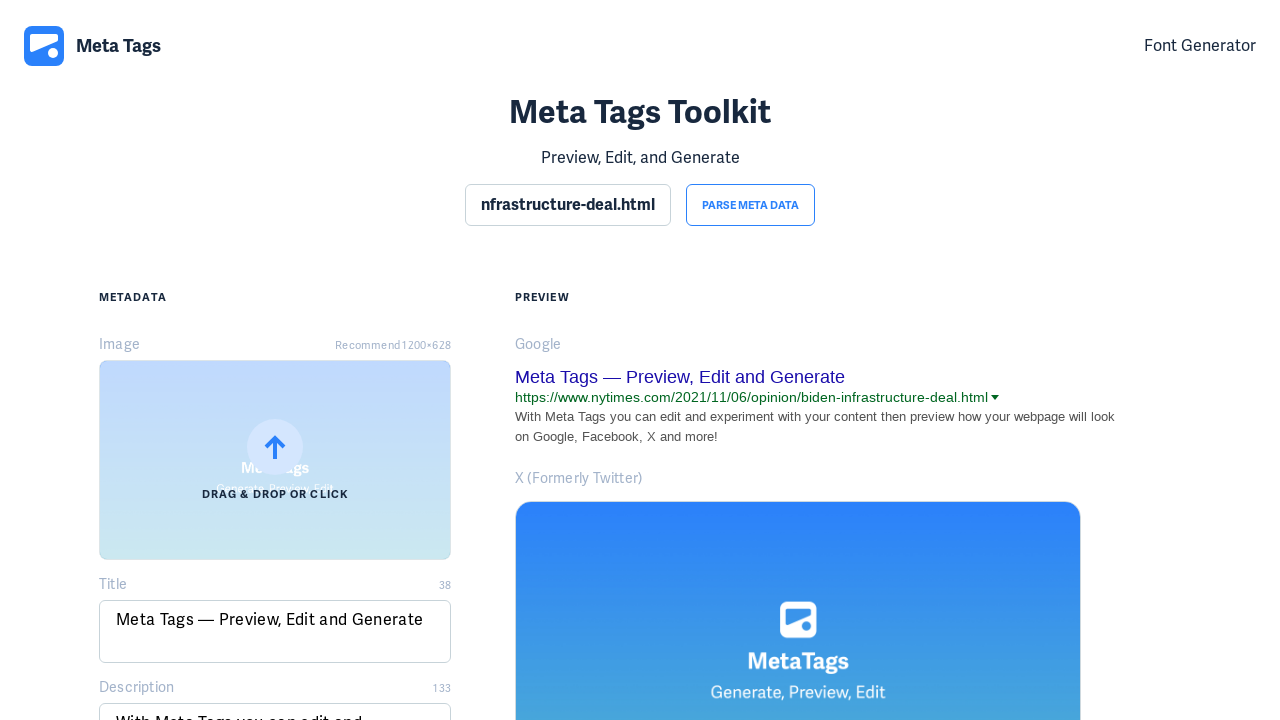

Preview loaded for URL
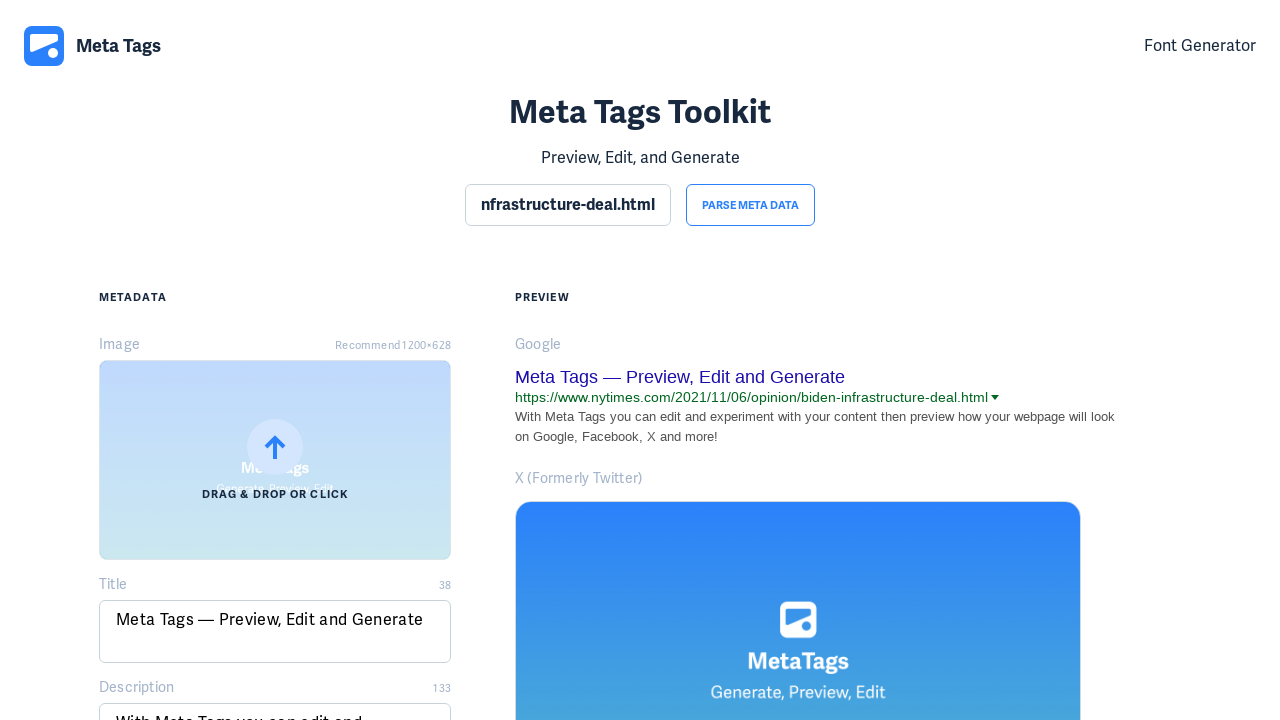

Cleared input field on section input
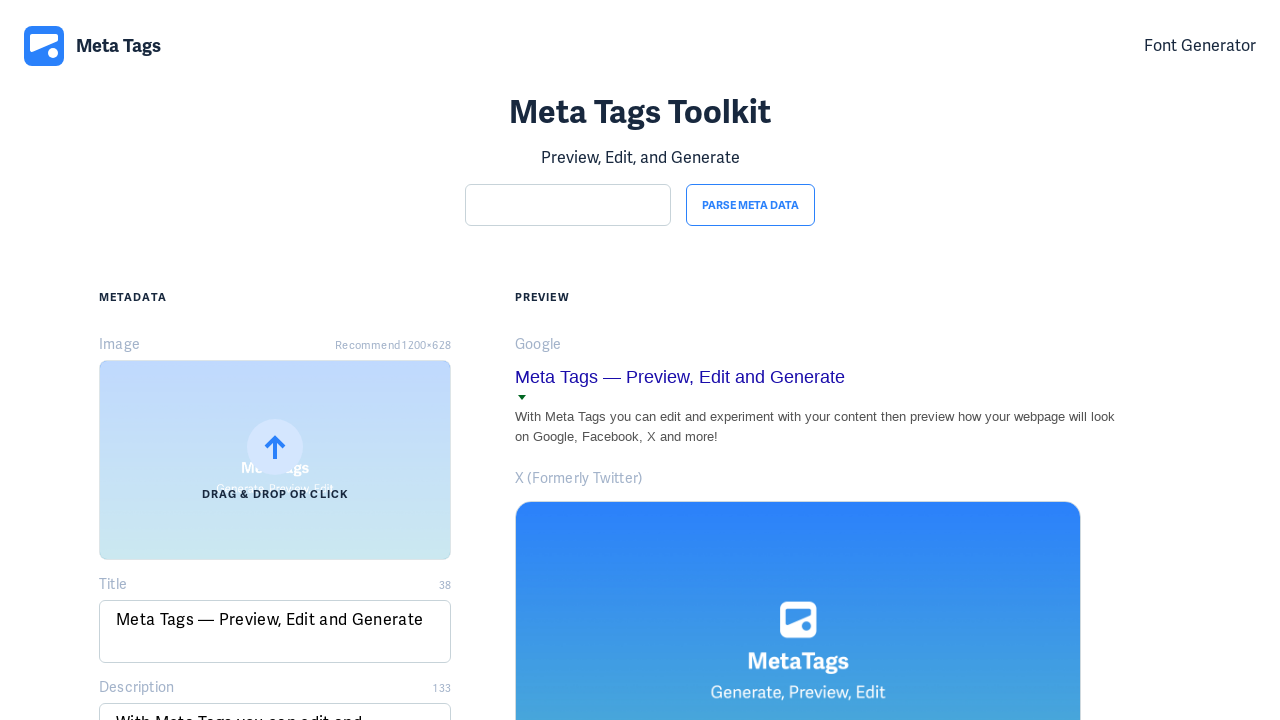

Entered URL: https://www.nytimes.com/2021/11/06/us/politics/infrastructure-black-caucus-vote.html on section input
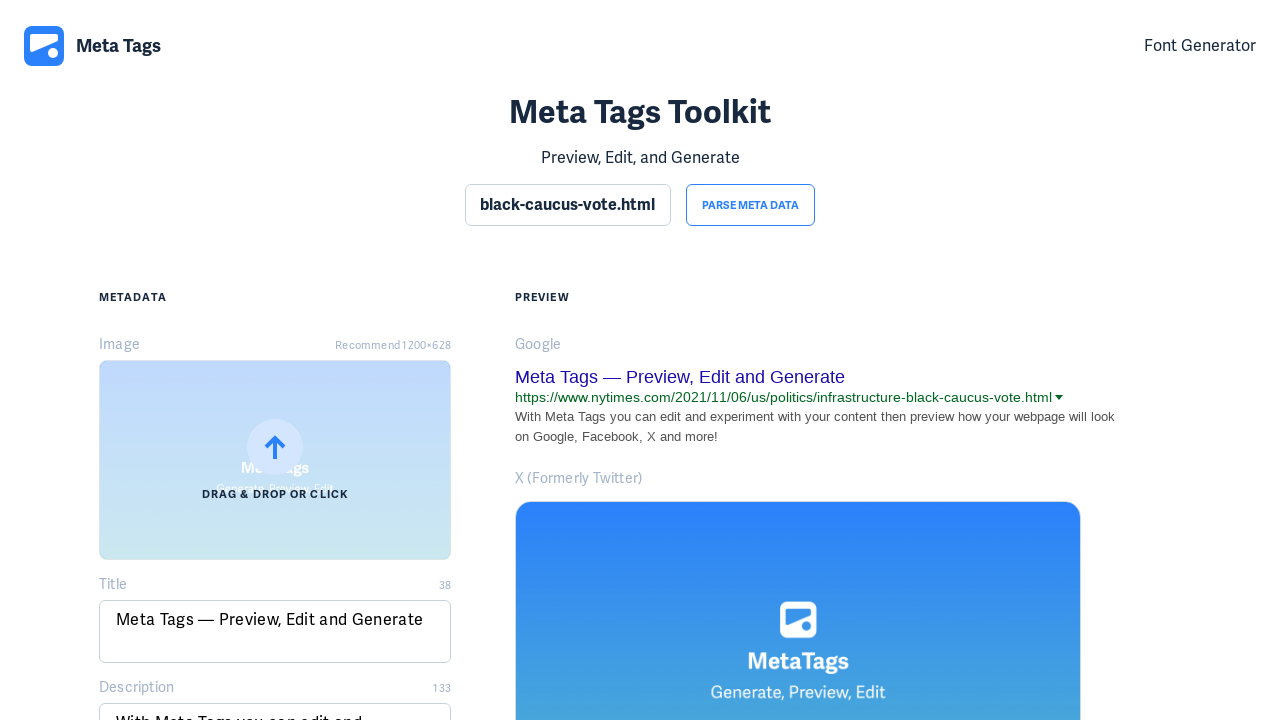

Preview loaded for URL
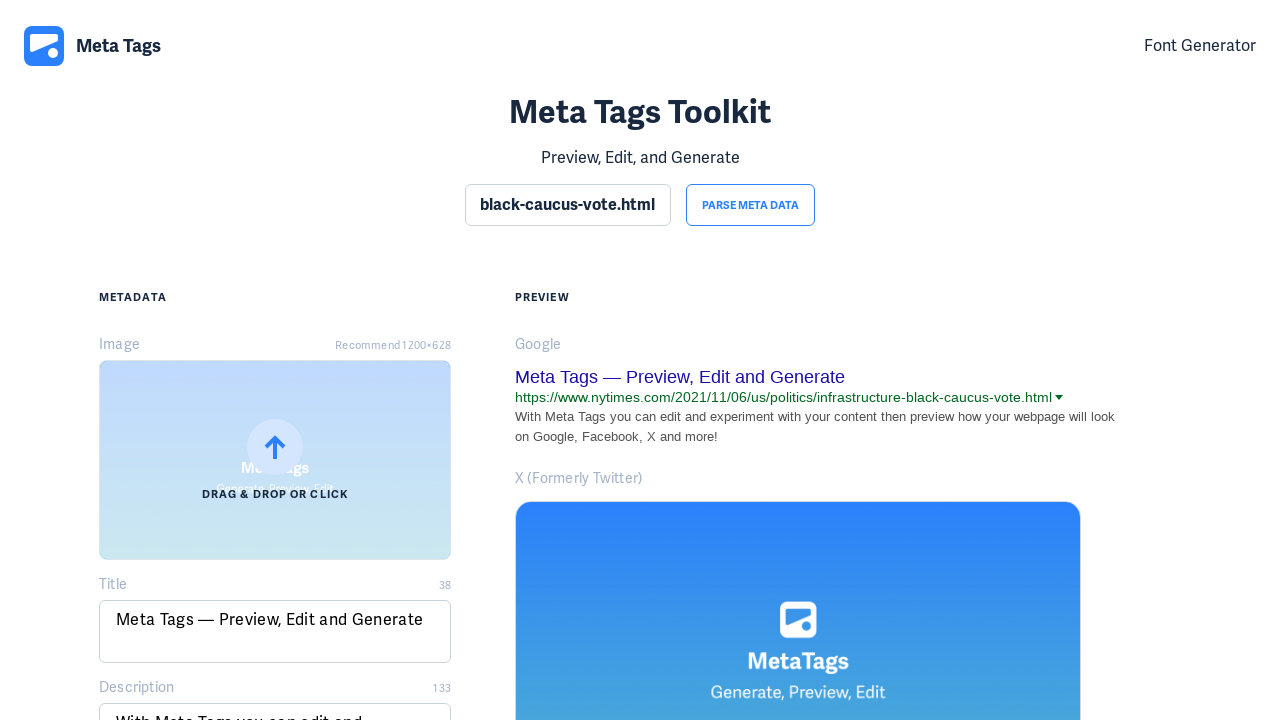

Cleared input field on section input
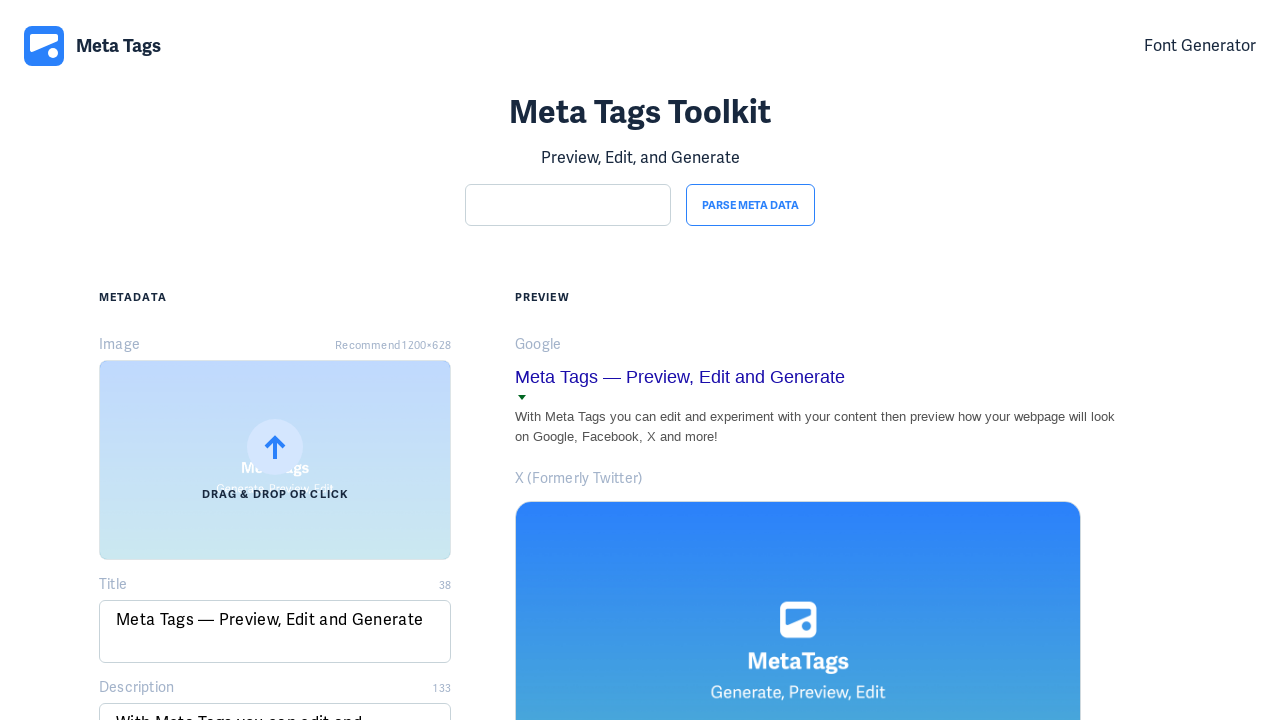

Entered URL: https://www.nytimes.com/2021/11/06/us/dark-sky-parks-us.html on section input
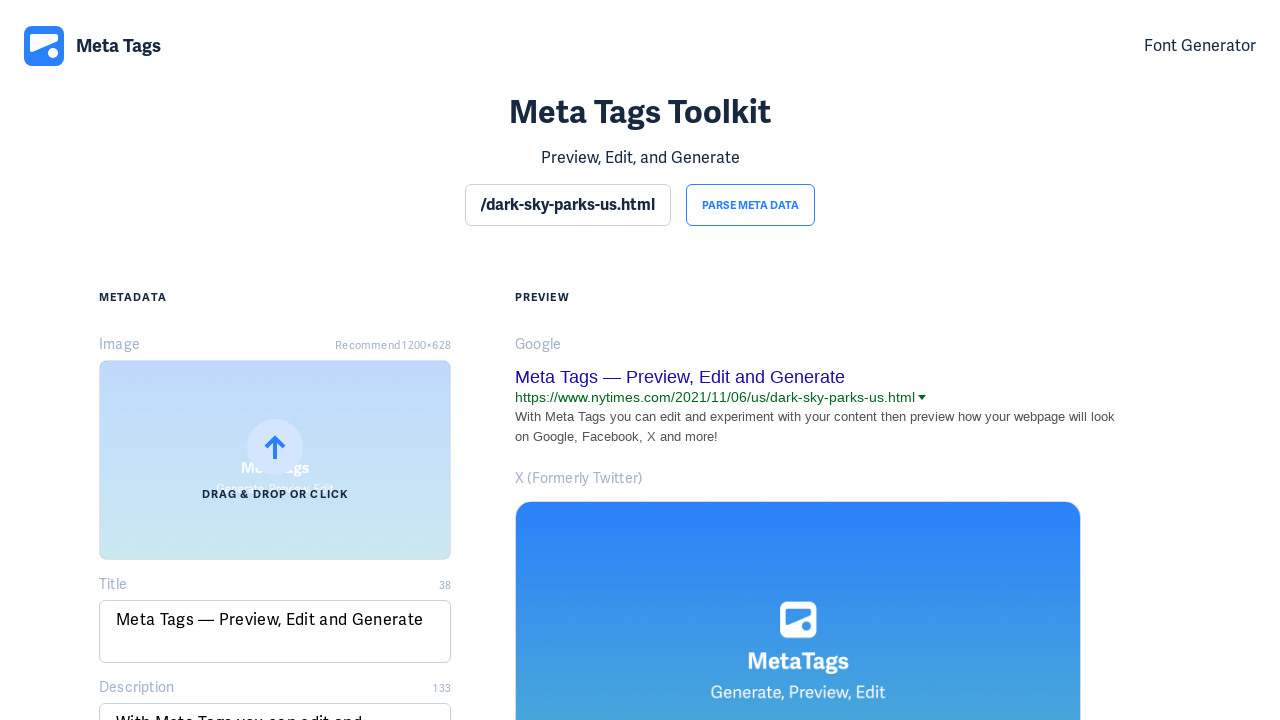

Preview loaded for URL
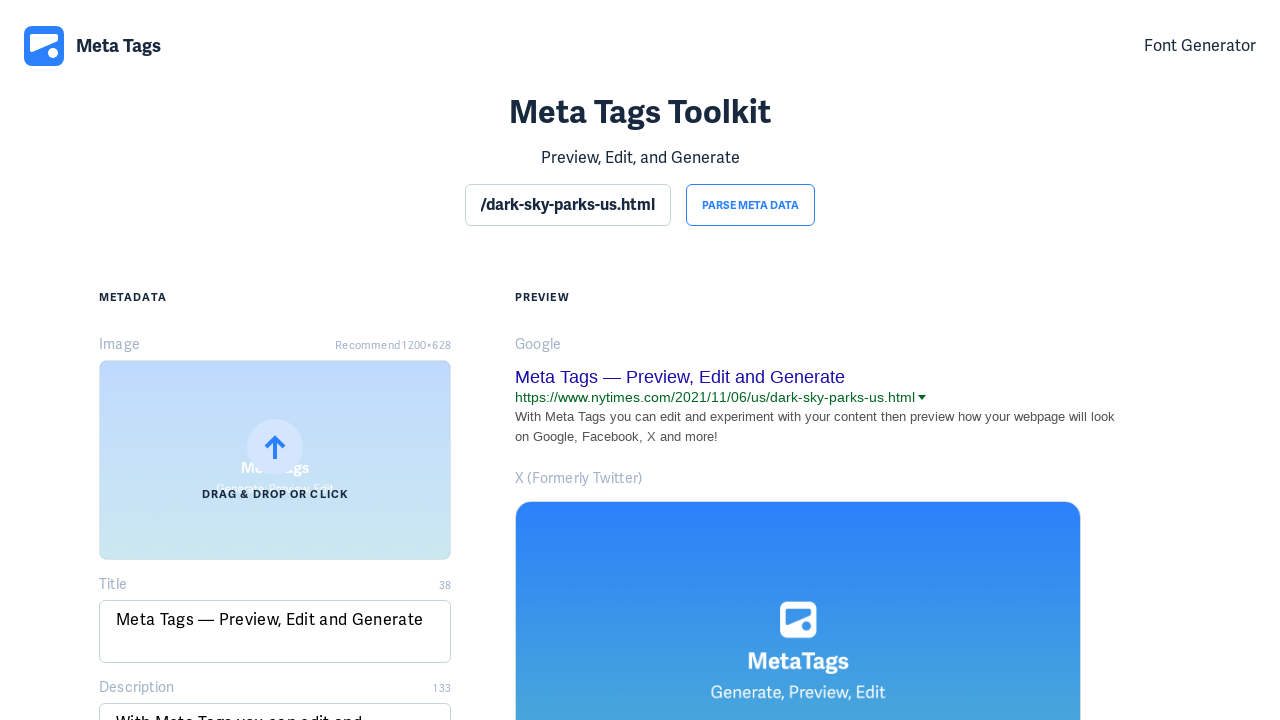

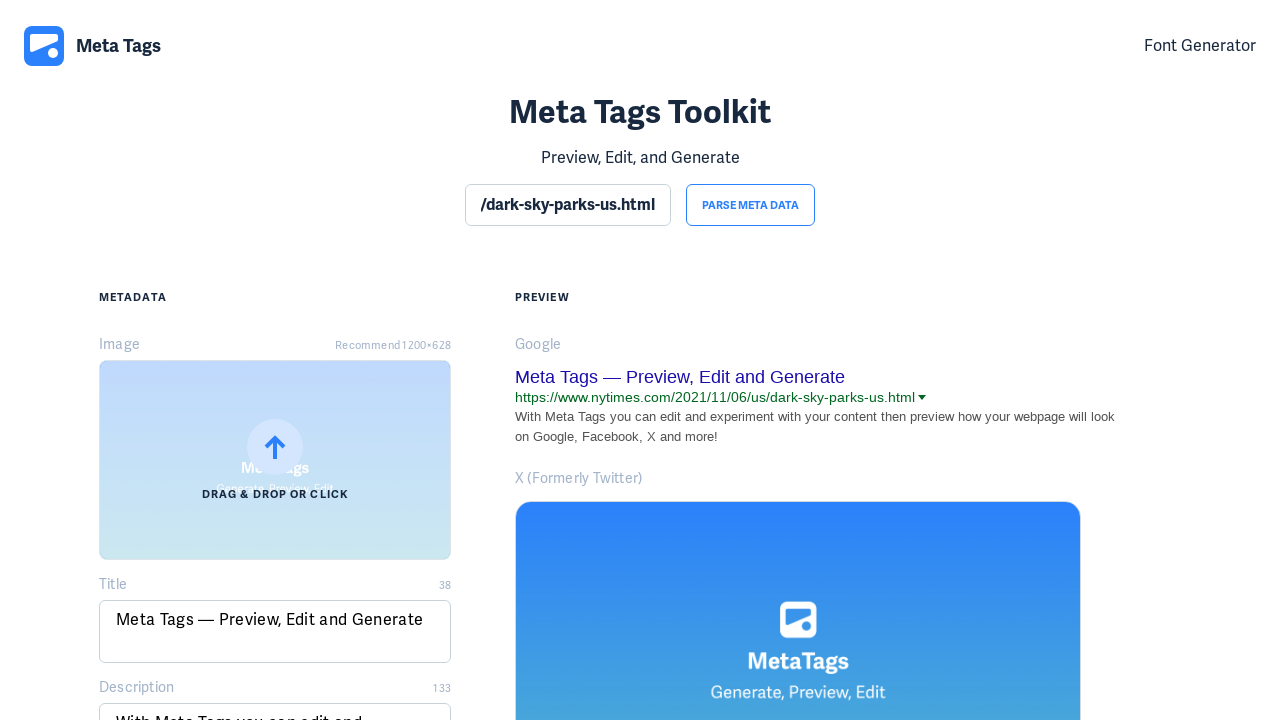